Retrieves the tag name of the dropdown element on the automation practice page

Starting URL: https://www.rahulshettyacademy.com/AutomationPractice/

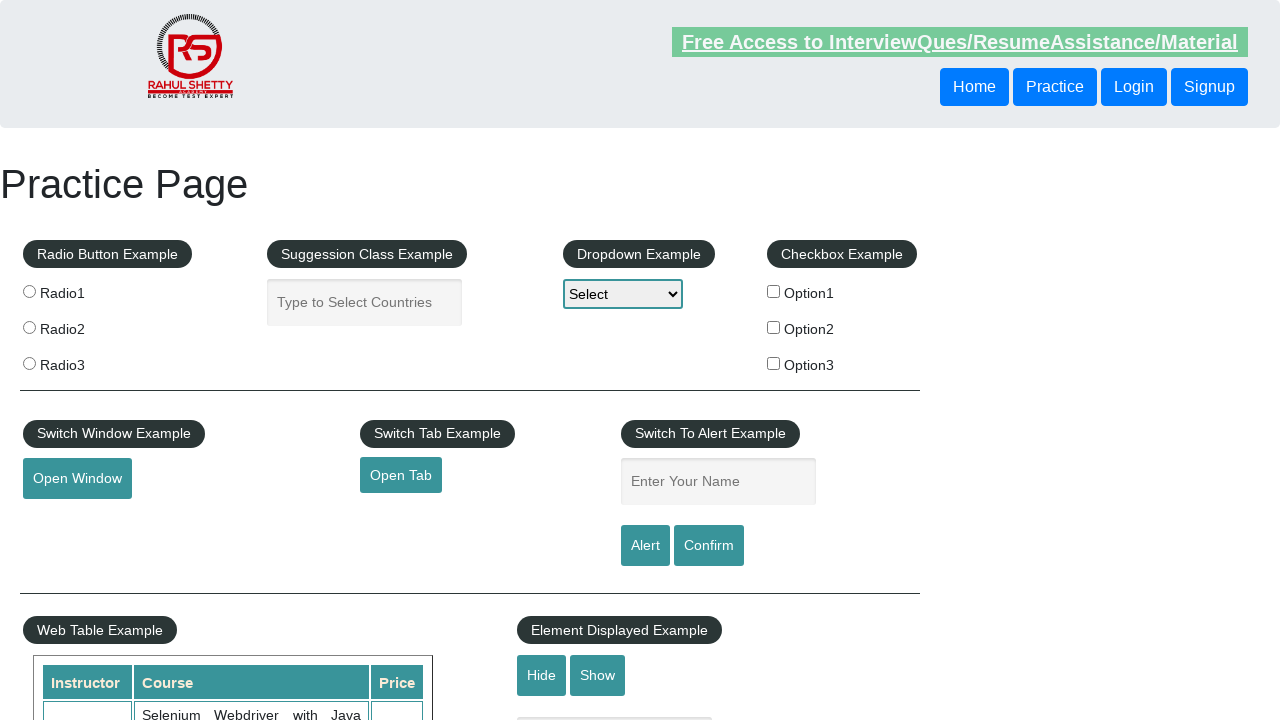

Located dropdown element with id 'dropdown-class-example'
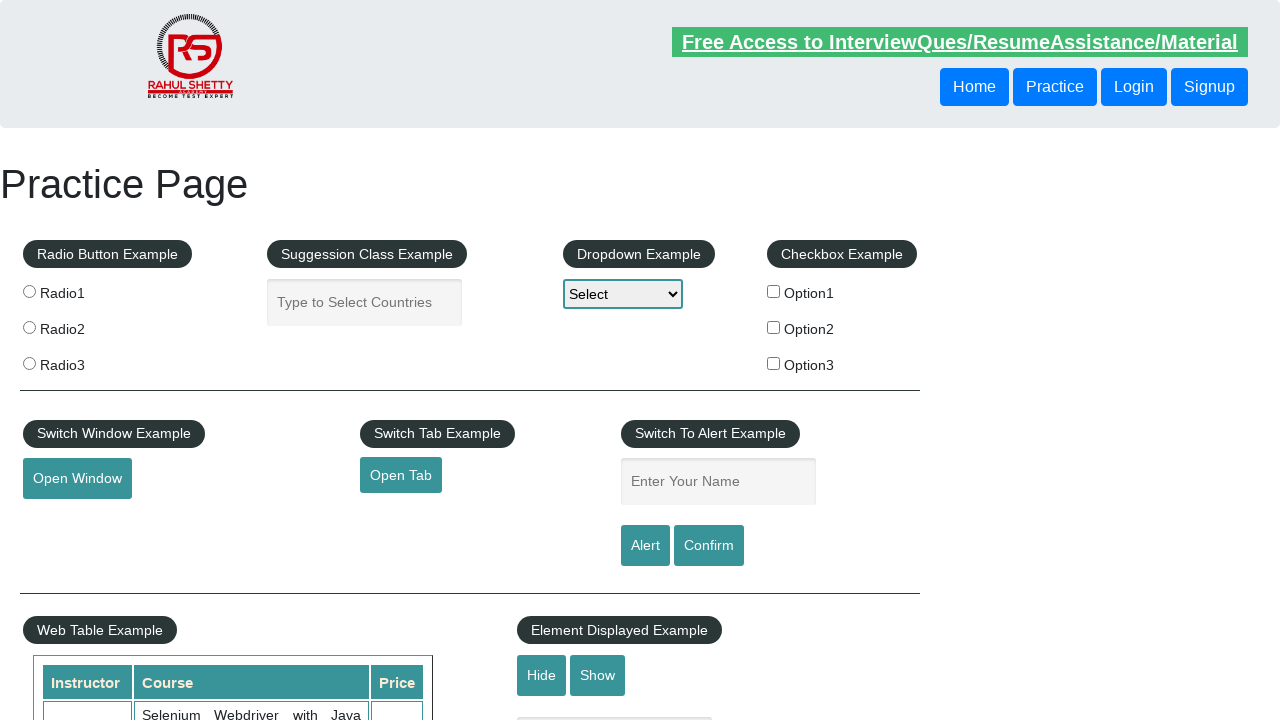

Retrieved tag name from dropdown element: select
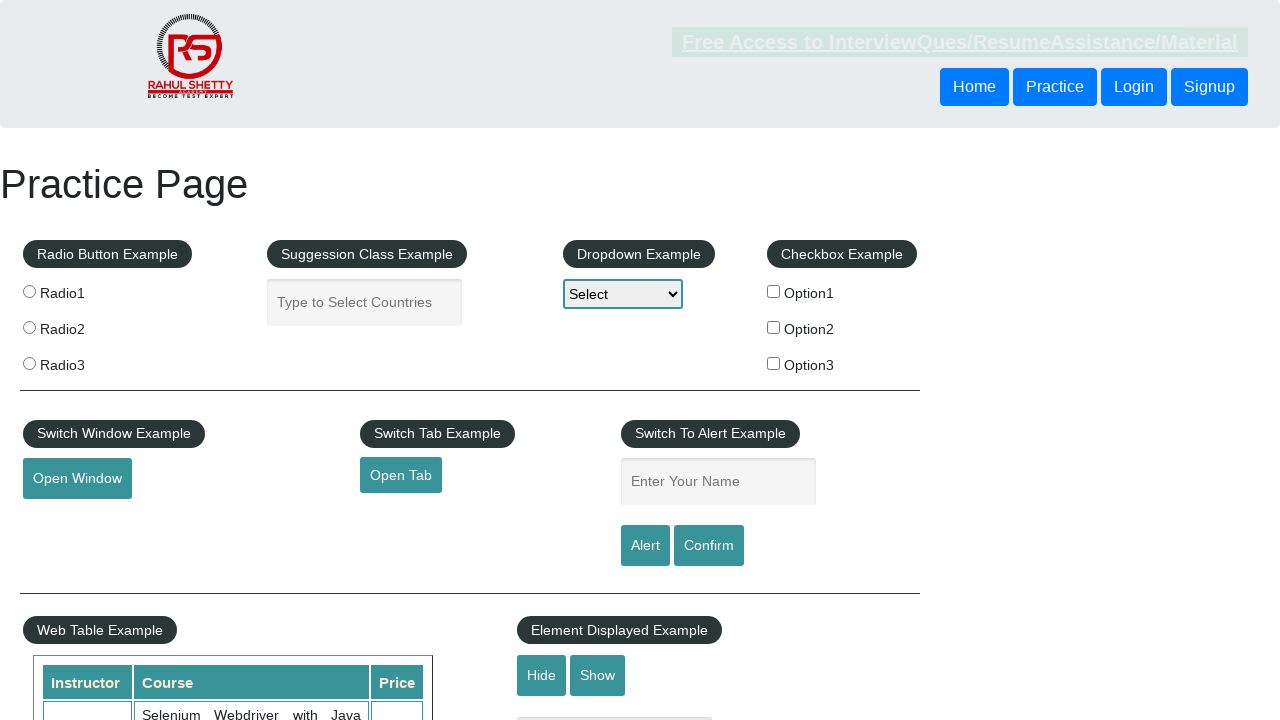

Printed tag name result: select
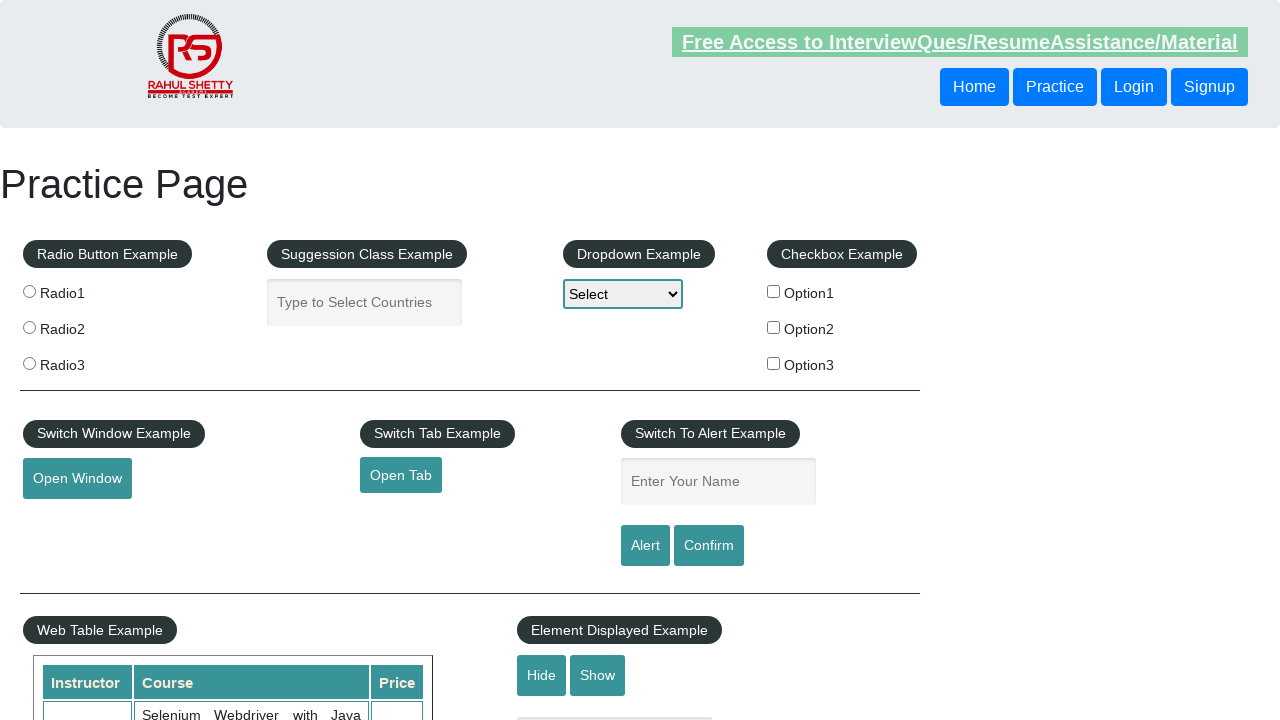

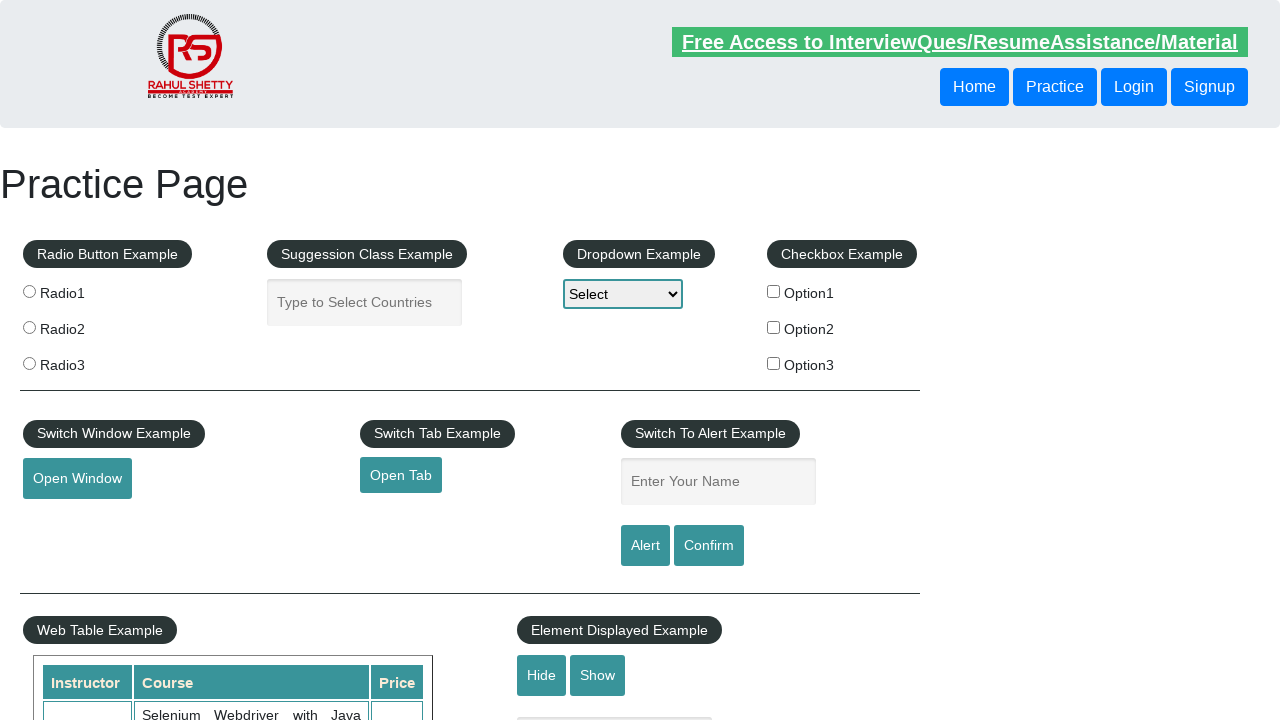